Tests JavaScript confirm box handling by clicking a button that triggers a confirm dialog and dismissing it

Starting URL: https://the-internet.herokuapp.com/javascript_alerts

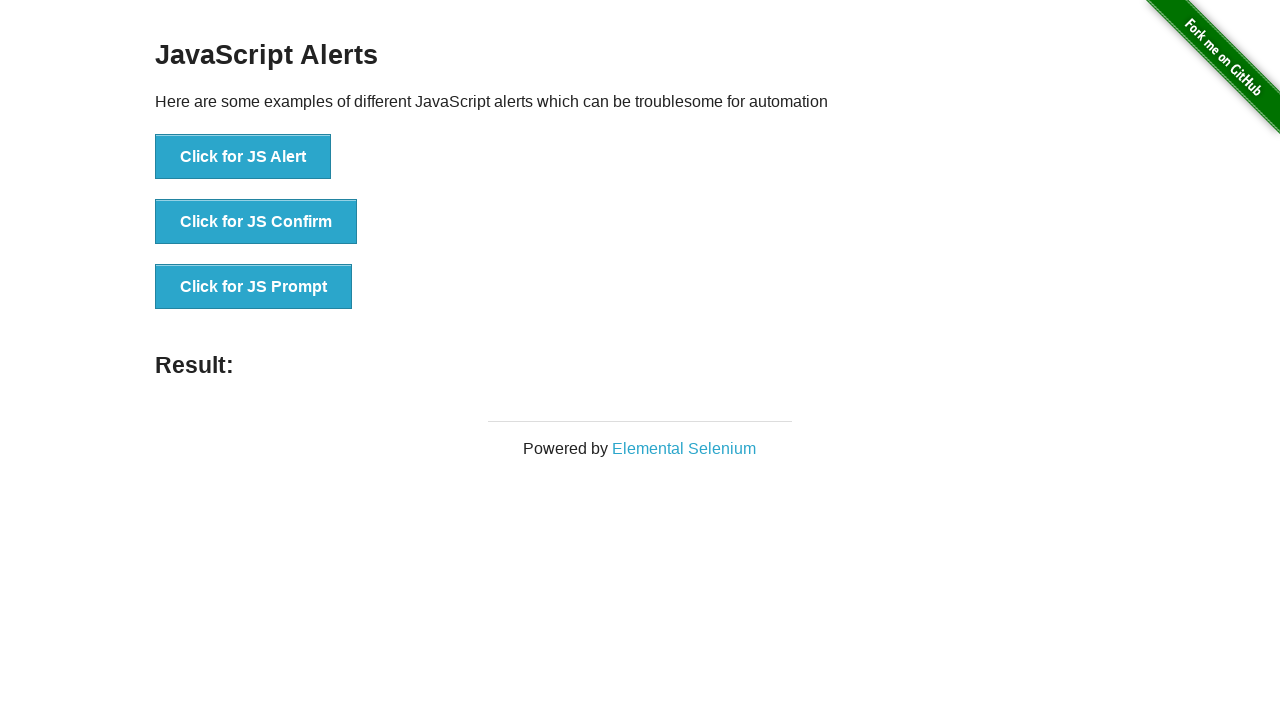

Set up dialog handler to dismiss confirm dialogs
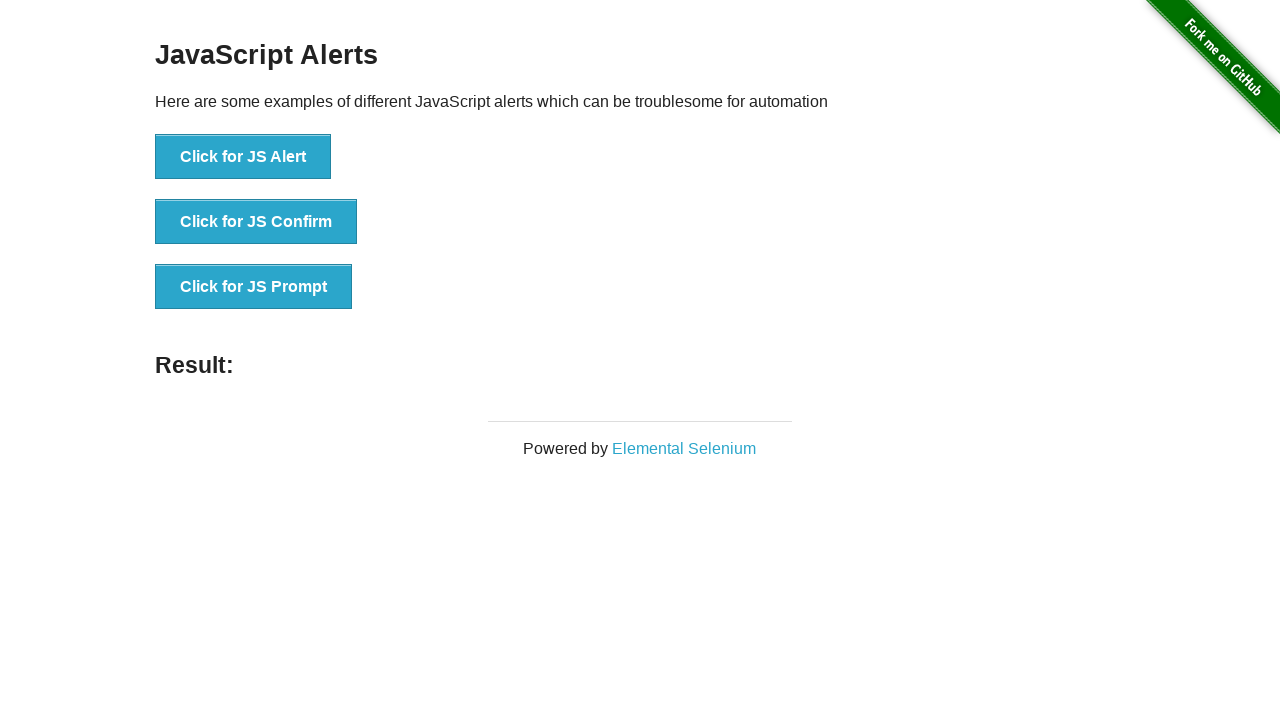

Clicked 'Click for JS Confirm' button to trigger confirm dialog at (256, 222) on internal:role=button[name="Click for JS Confirm"i]
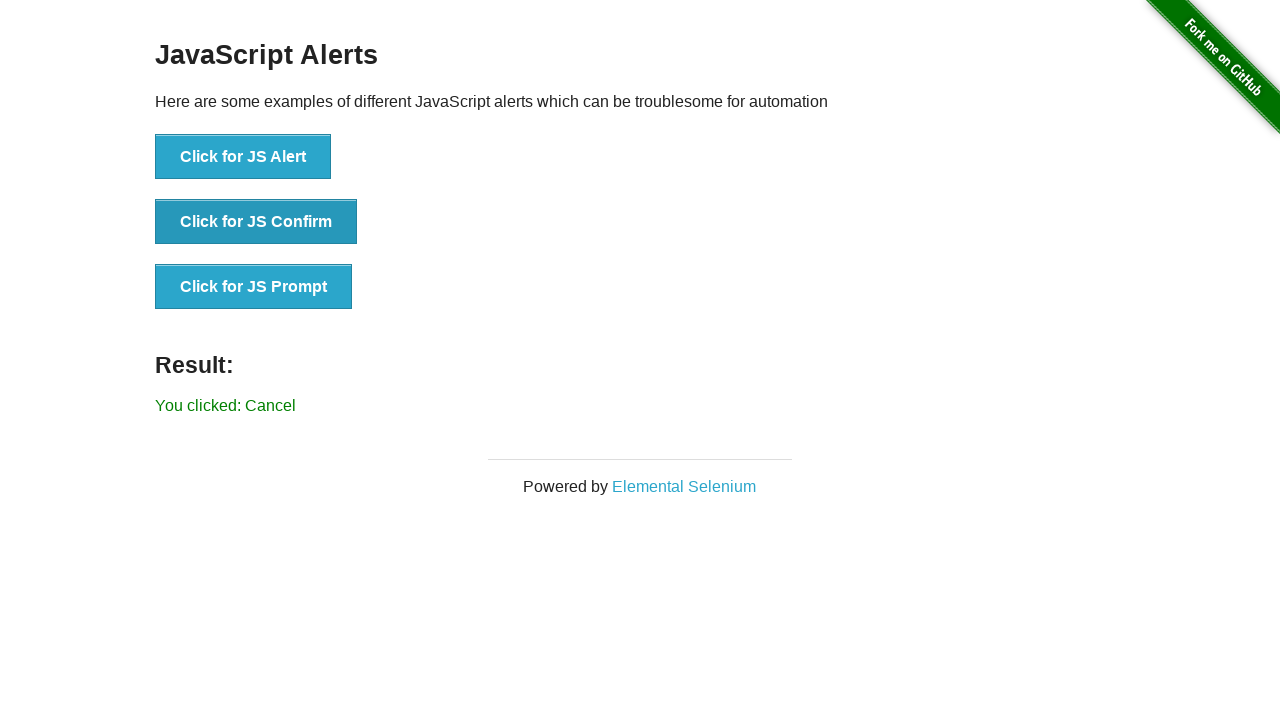

Confirmed that result message shows 'Cancel' after dismissing confirm box
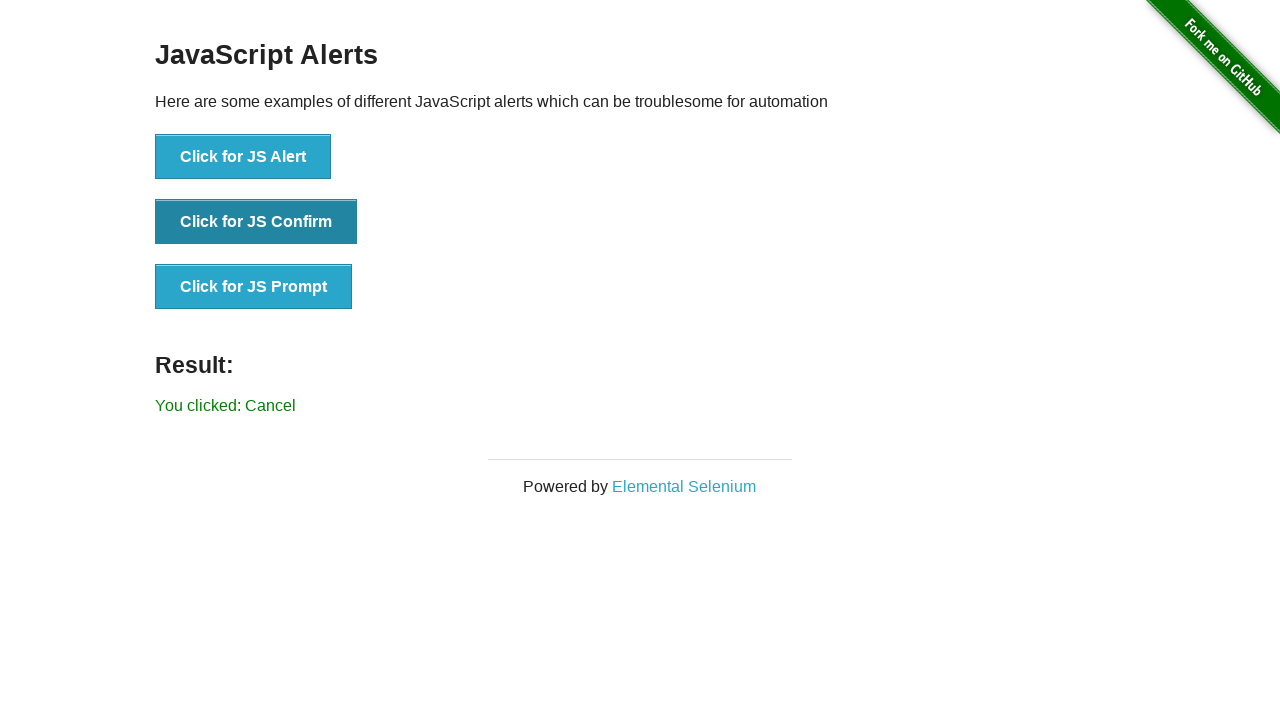

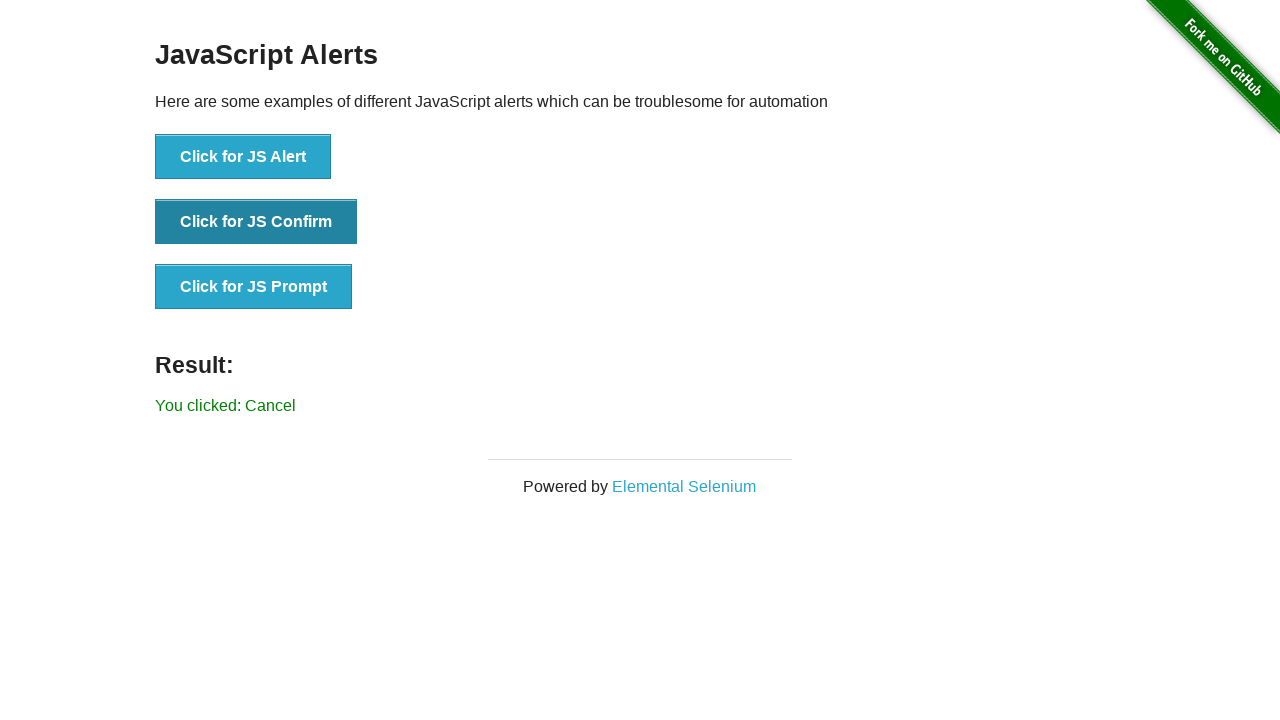